Tests opening a new window, switching to it, and then switching back to the original window

Starting URL: https://codenboxautomationlab.com/practice/

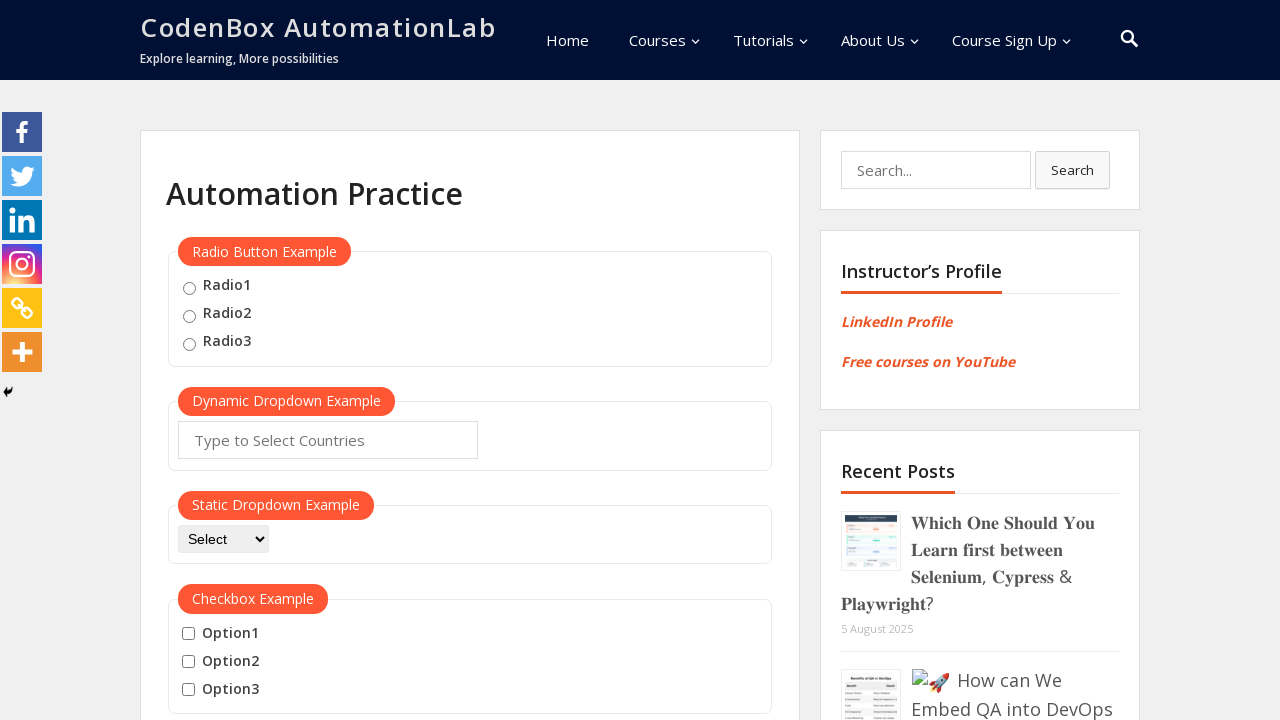

Clicked button to open new window at (237, 360) on #openwindow
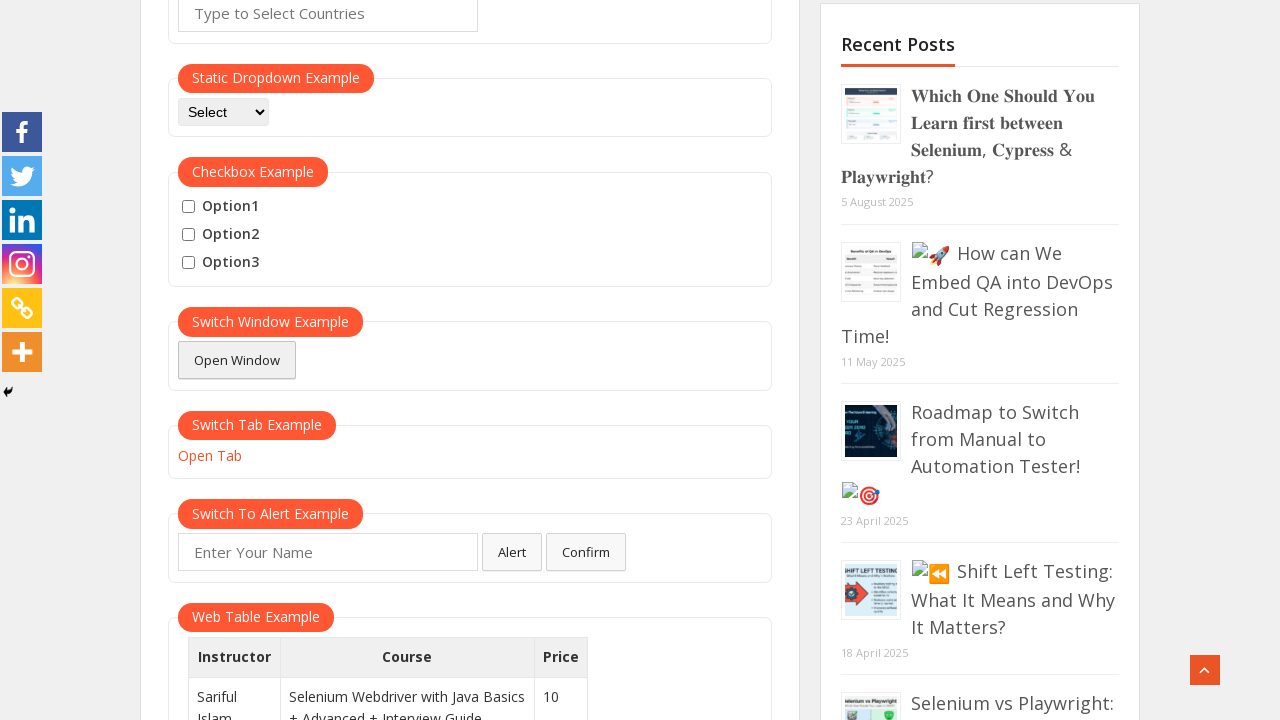

New window opened and captured
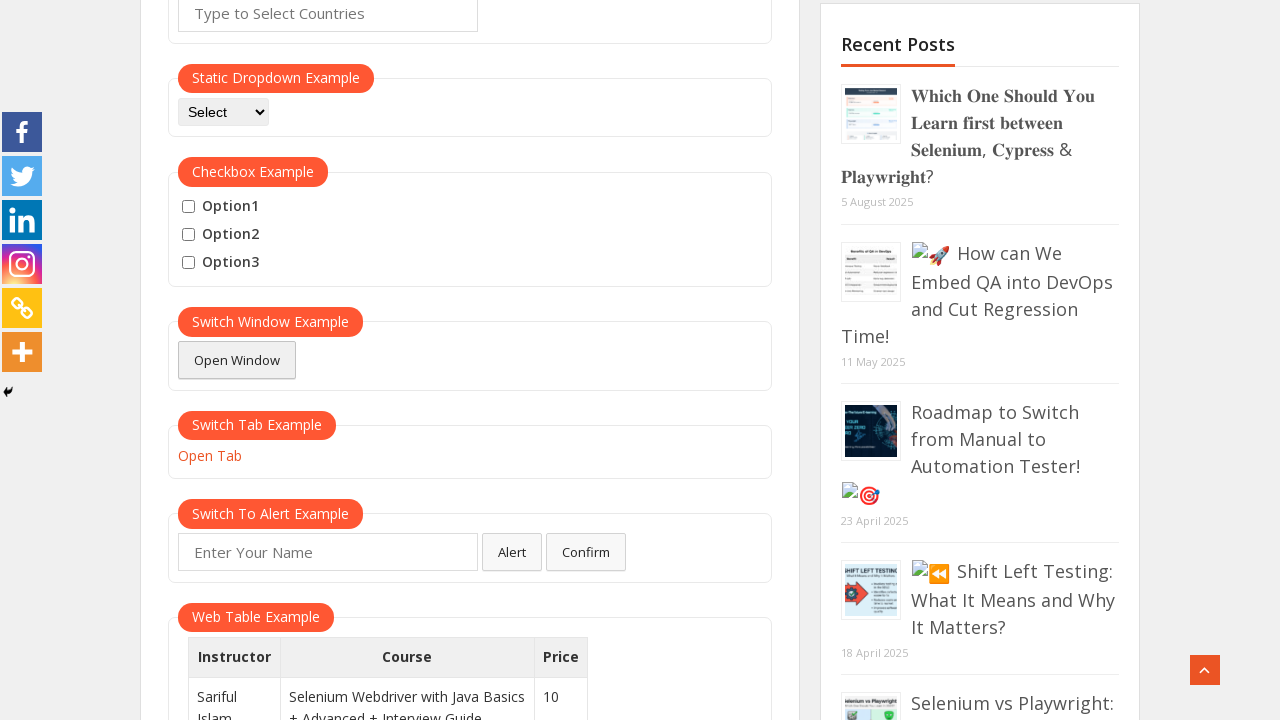

New page finished loading
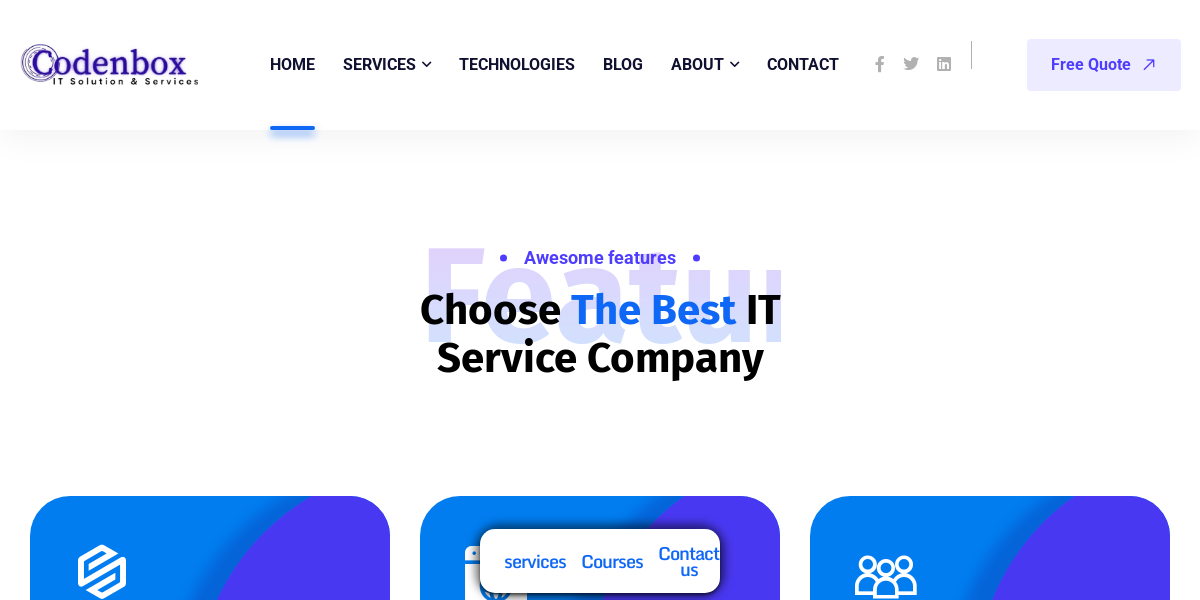

Retrieved new page title: Codenbox – IT Solution & Services
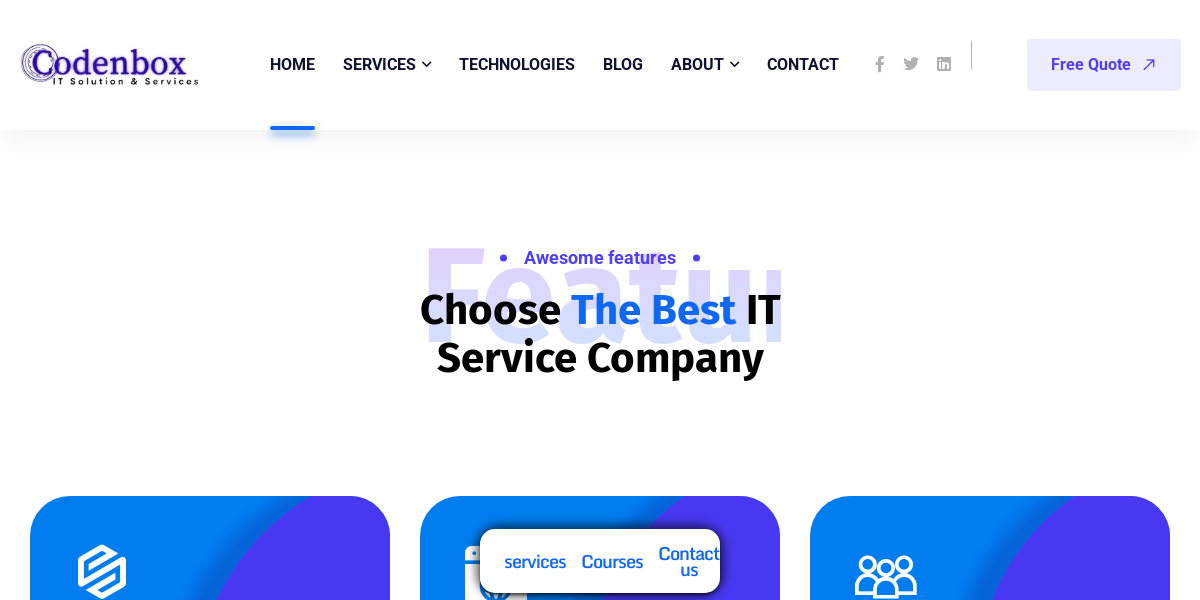

Switched focus back to original window
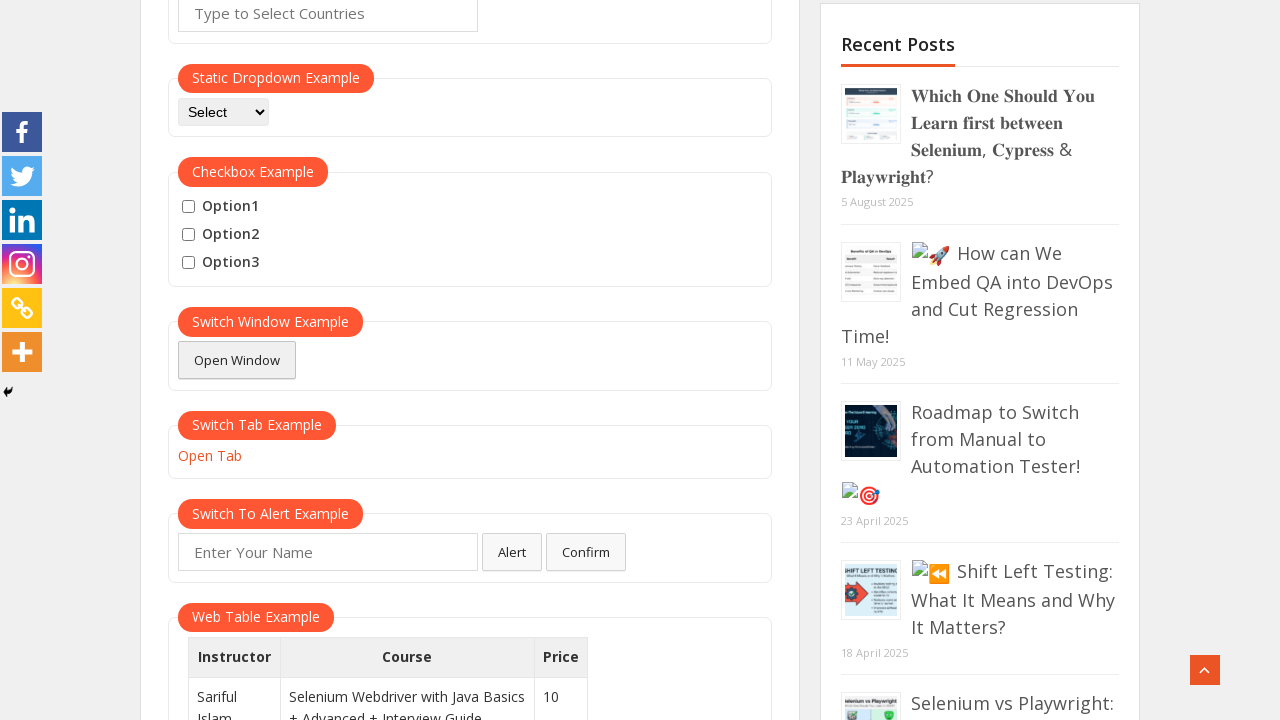

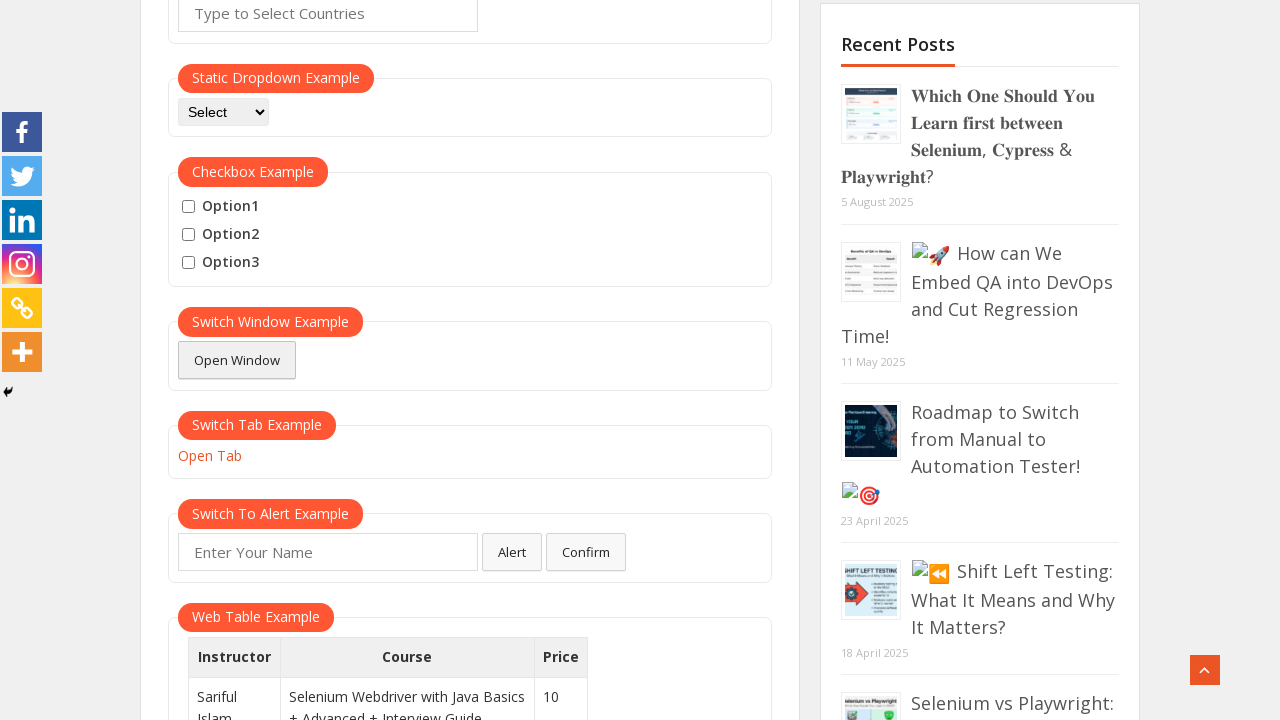